Tests language sorting by navigating to Browse Languages menu and selecting a specific letter from the submenu to filter languages starting with that letter

Starting URL: https://www.99-bottles-of-beer.net/

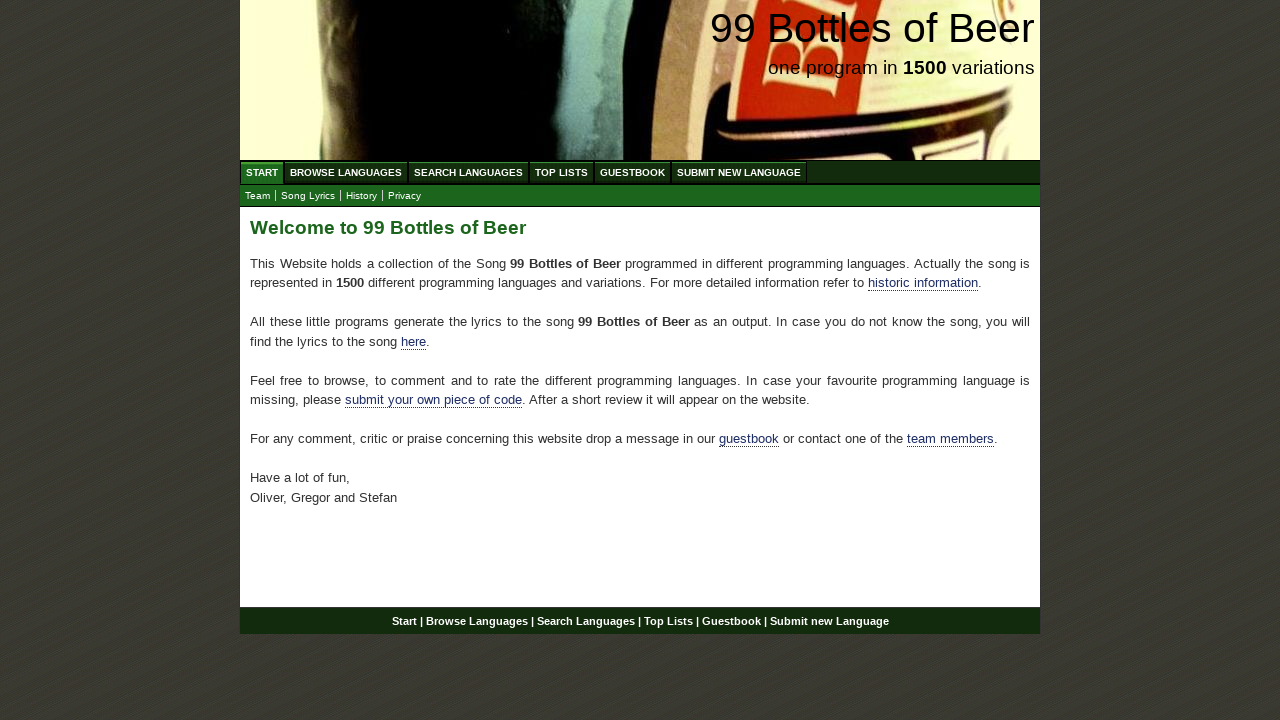

Clicked on Browse Languages menu at (346, 172) on xpath=//div[@id='navigation']/ul//a[@href='/abc.html']
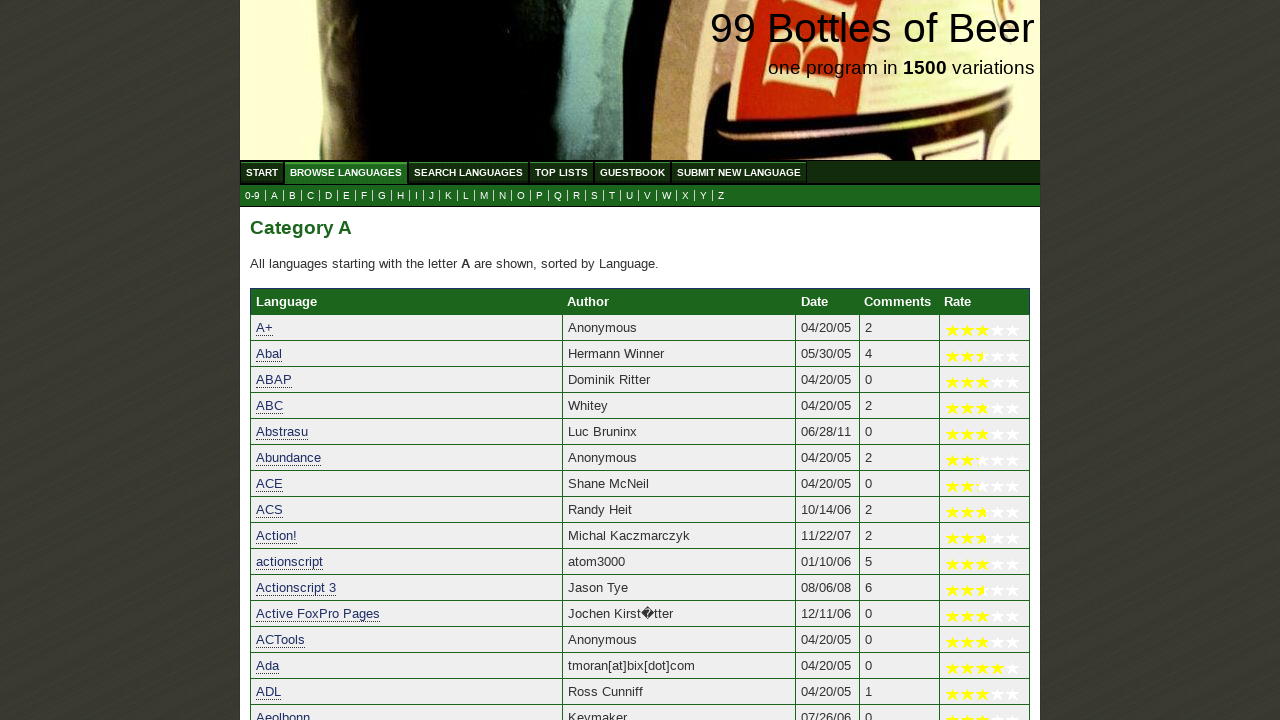

Selected letter 'B' from submenu to filter languages at (292, 196) on xpath=//ul[@id='submenu']//a[@href='b.html']
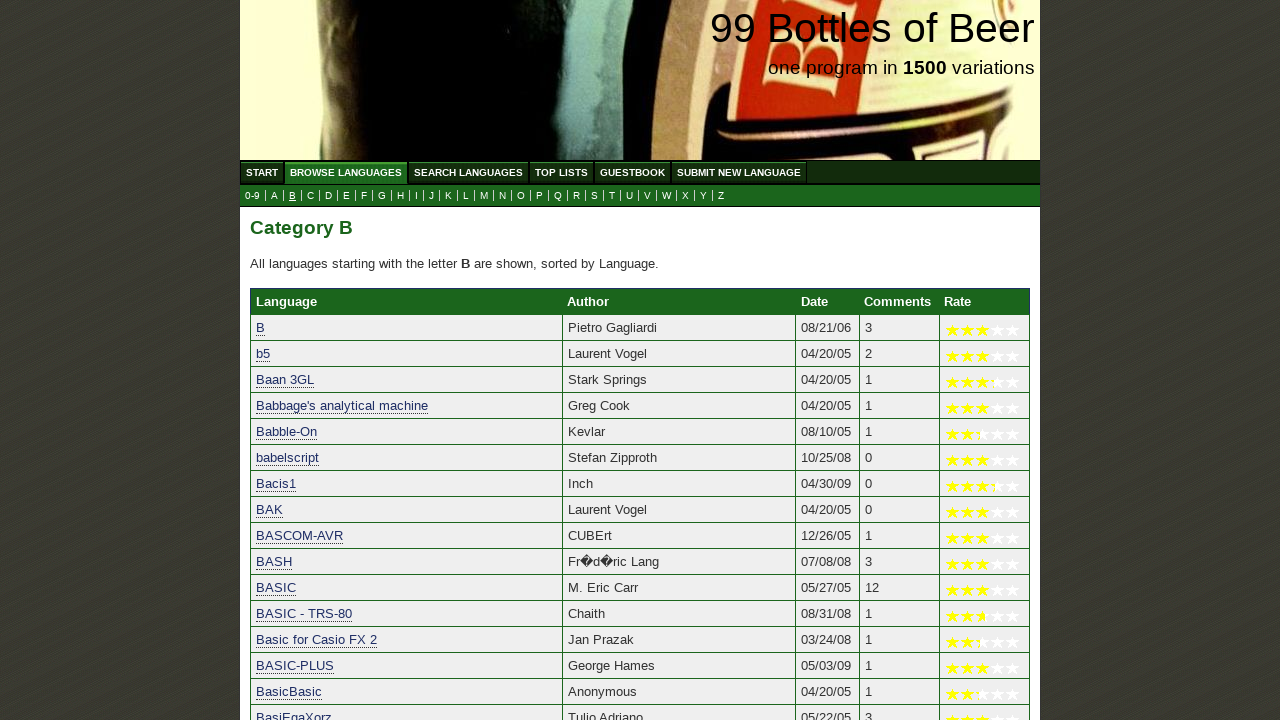

Category B header appeared on the page
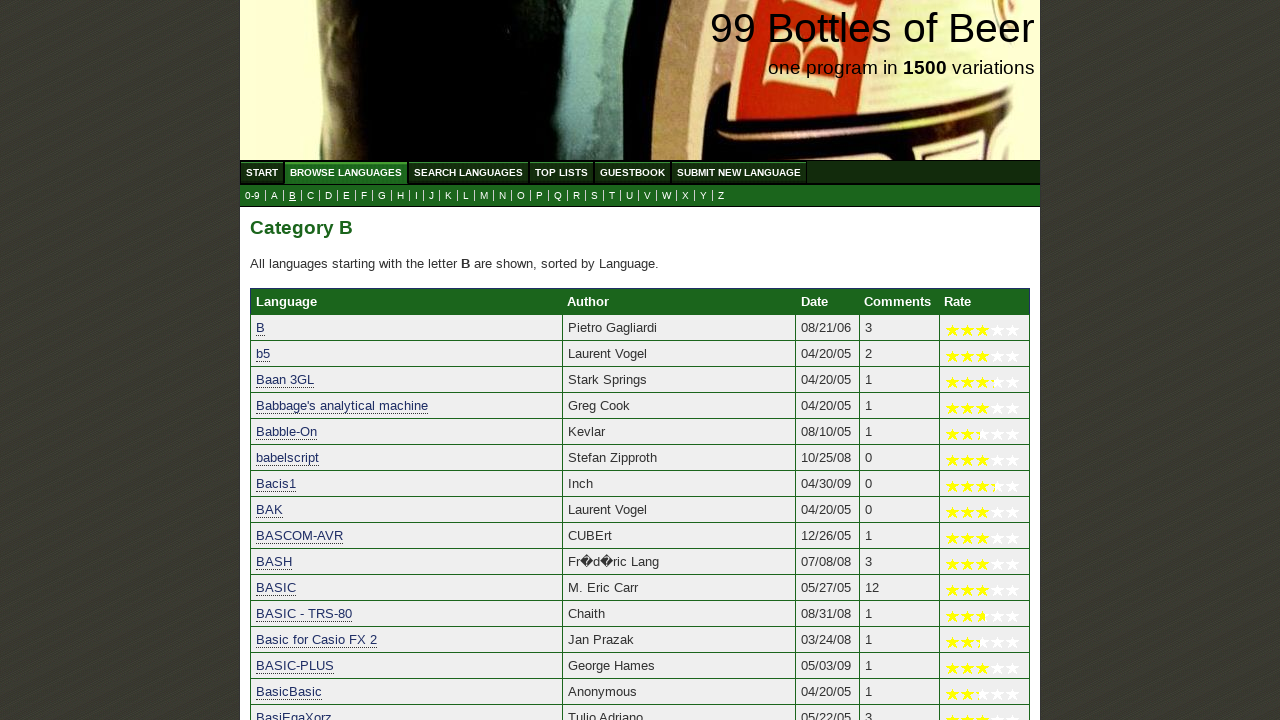

Language list for category B loaded successfully
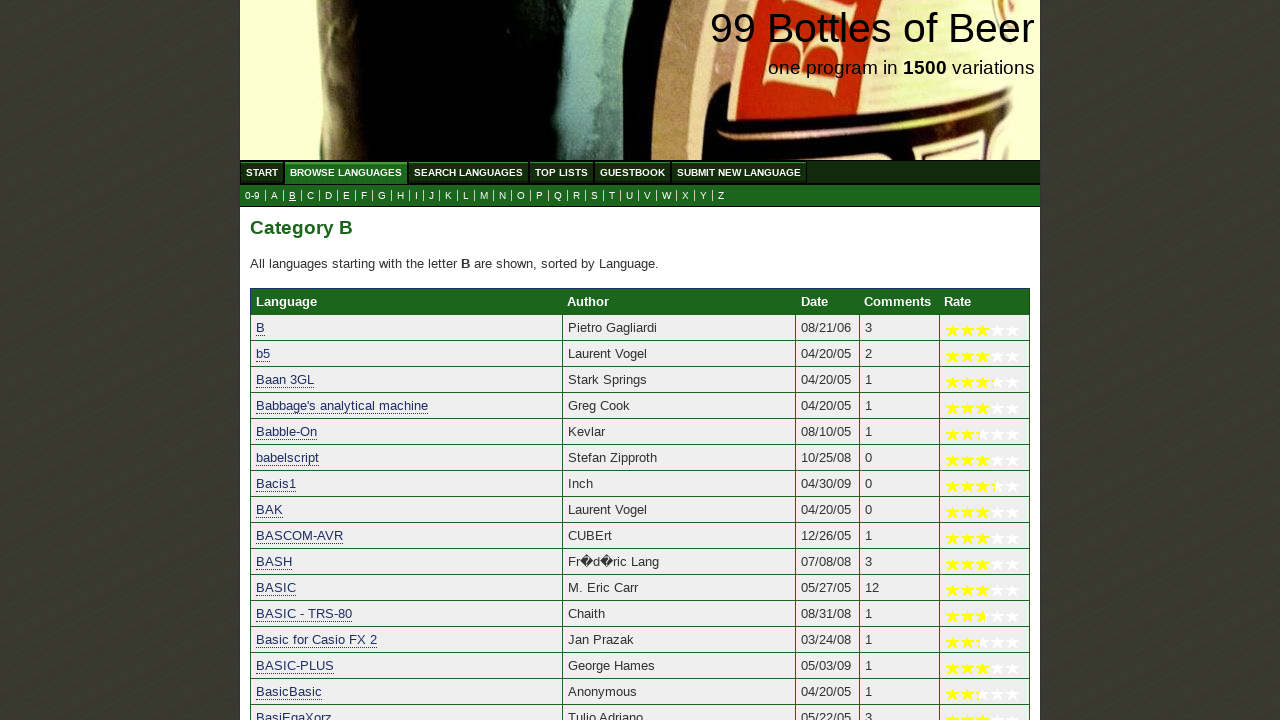

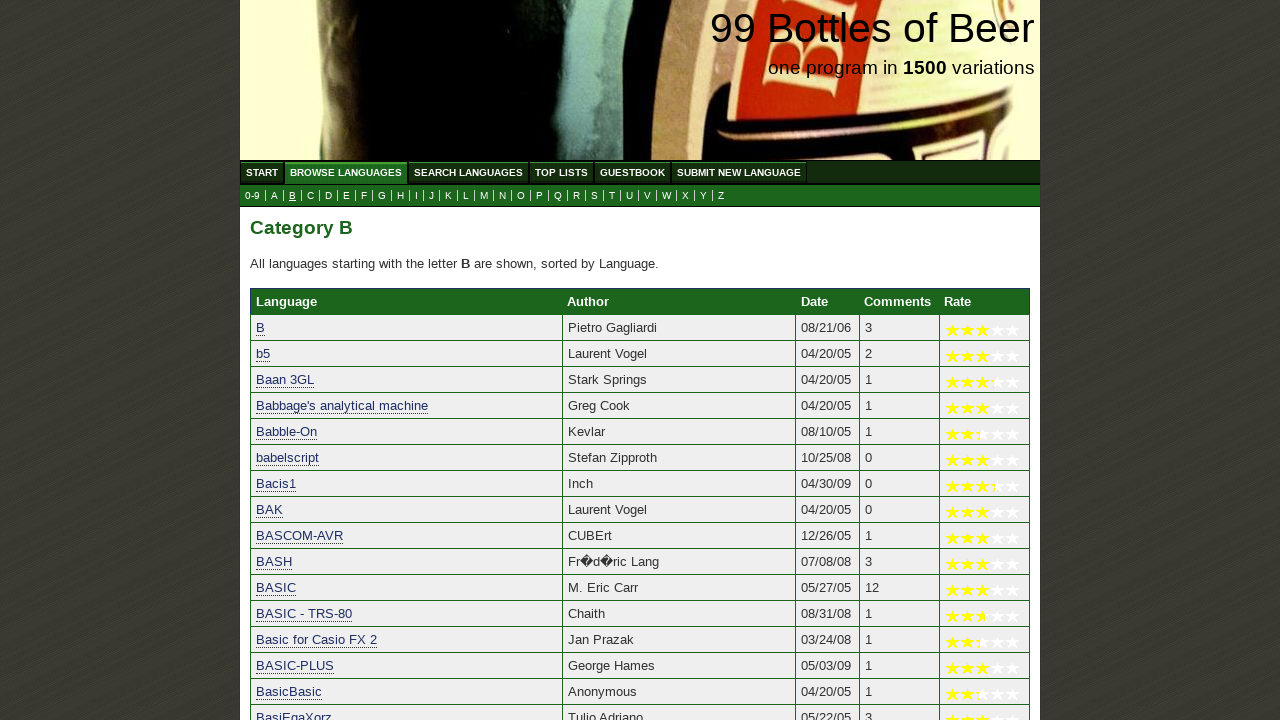